Navigates to WiseQuarter homepage and verifies the URL contains "wisequarter"

Starting URL: https://www.wisequarter.com

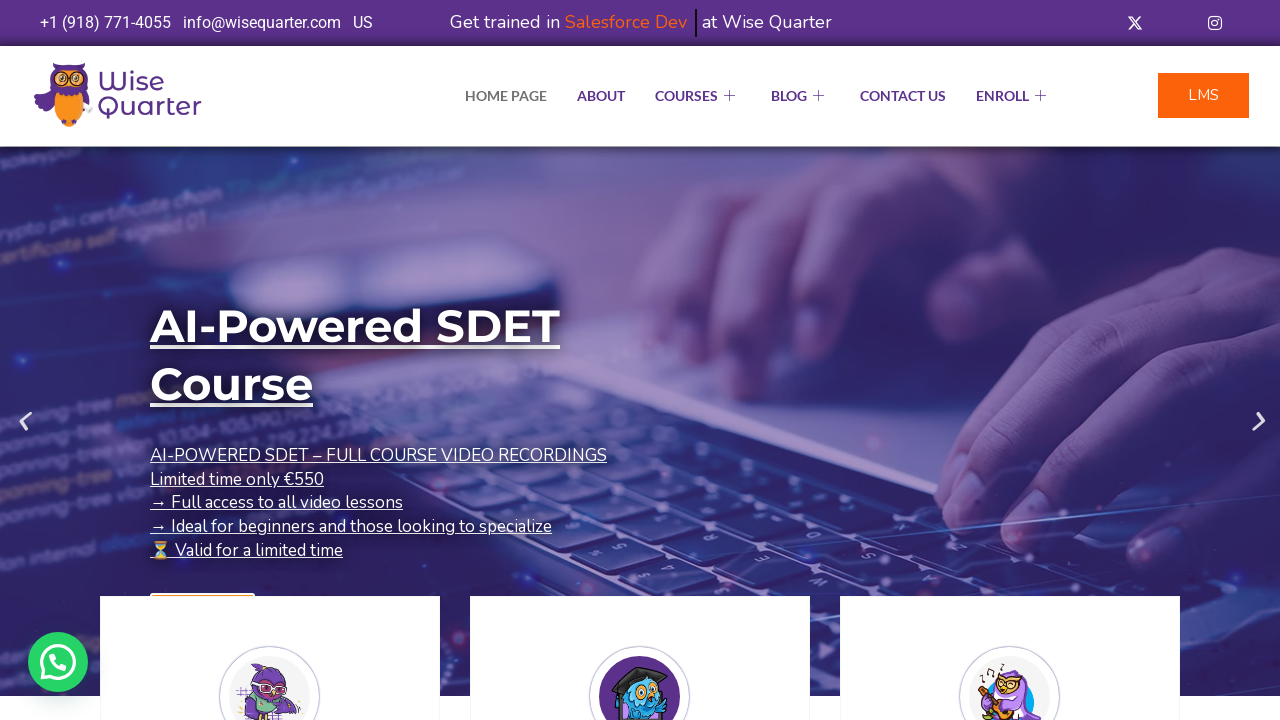

Waited for page to load (domcontentloaded state)
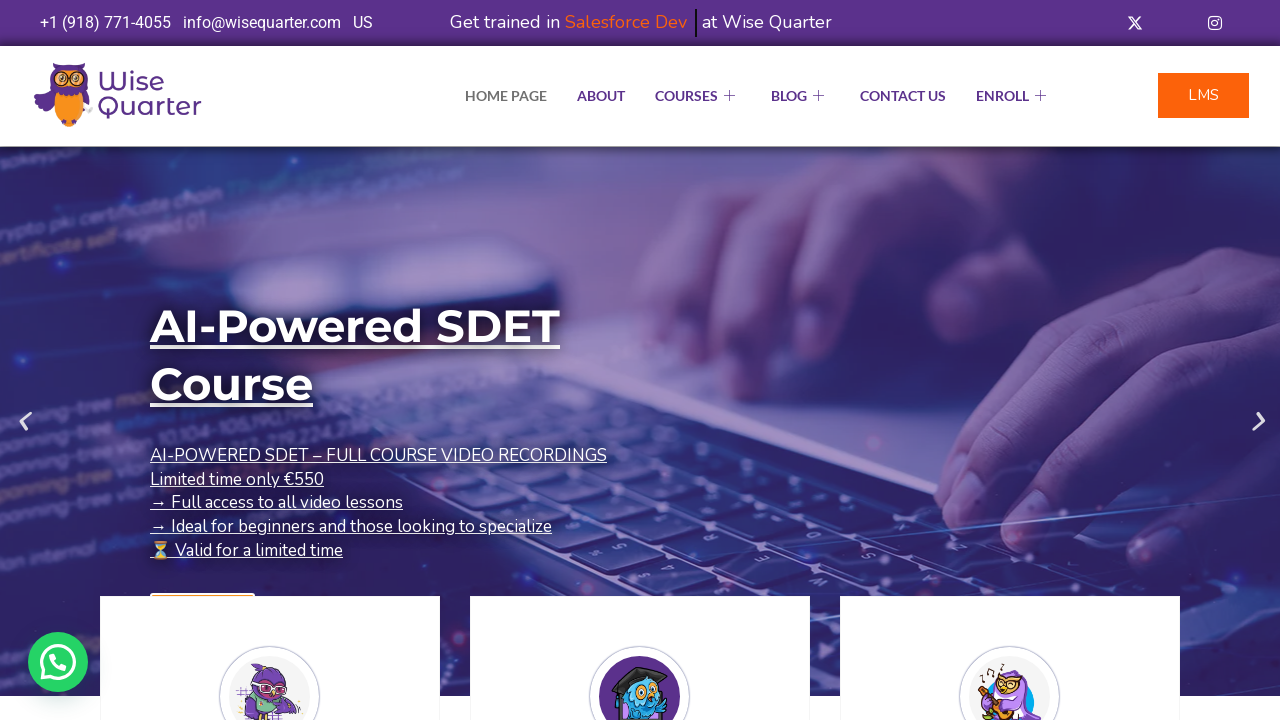

Retrieved current URL: https://wisequarter.com/
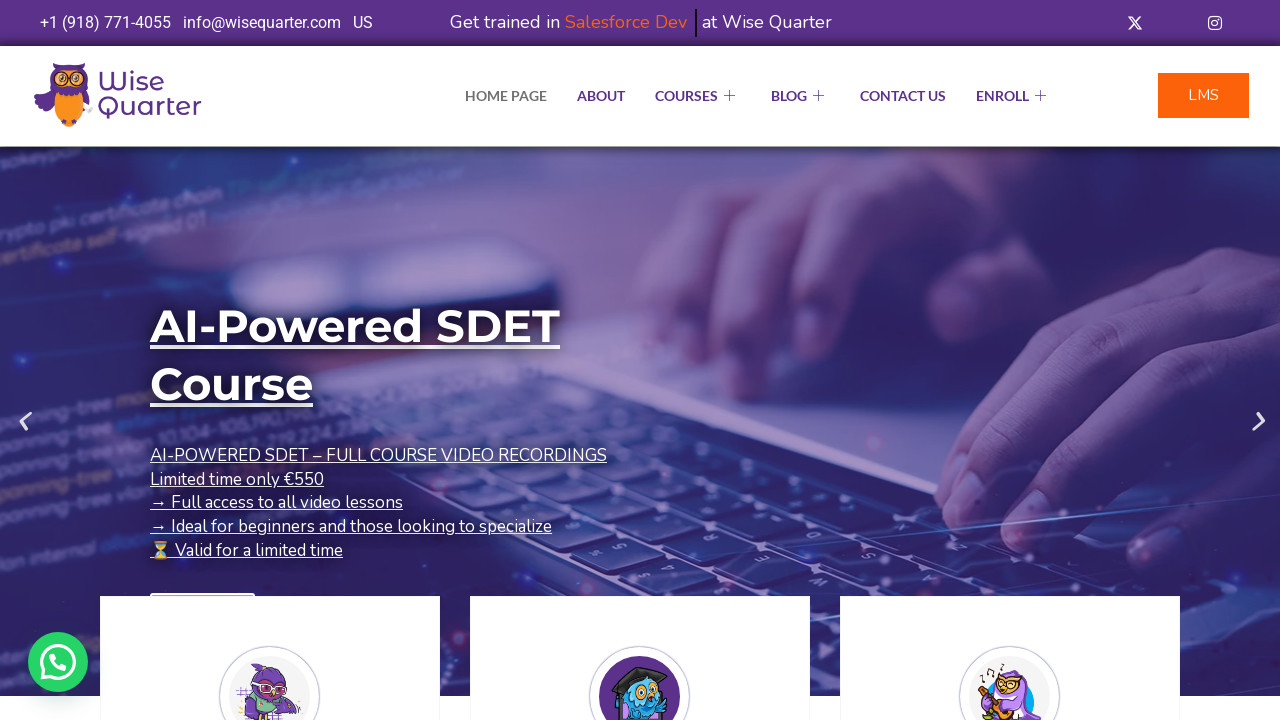

Verified URL contains 'wisequarter'
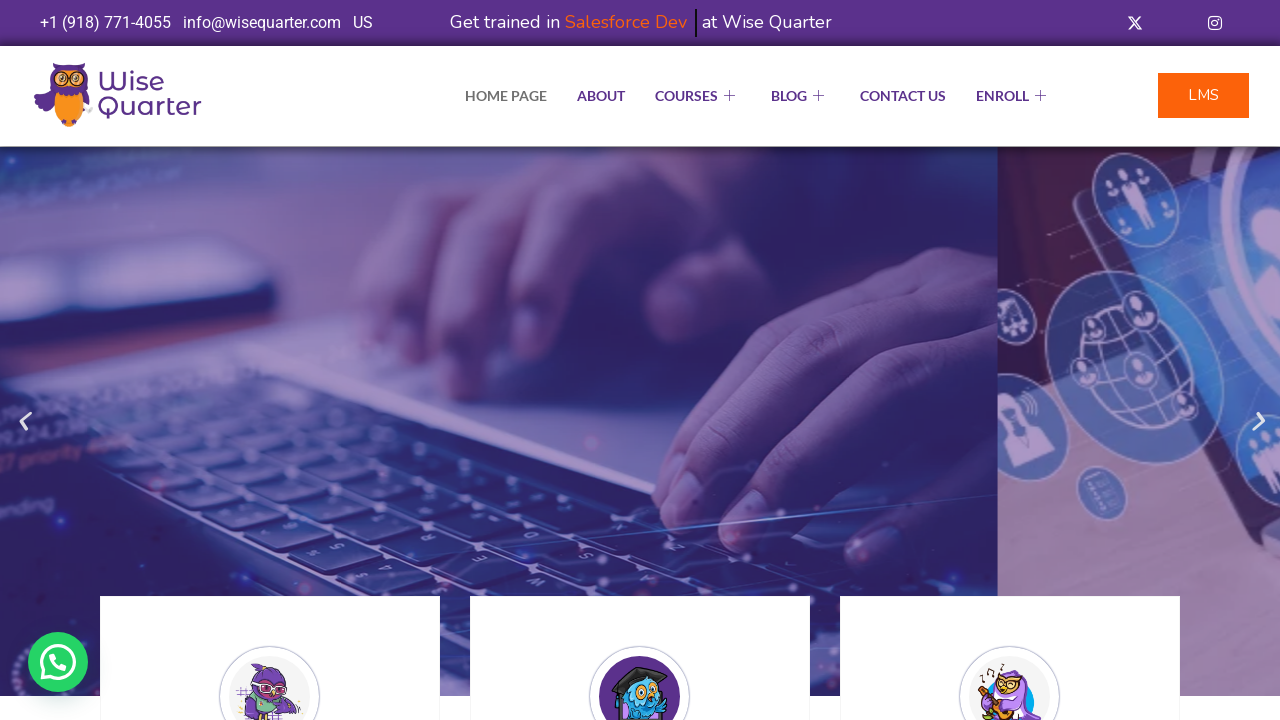

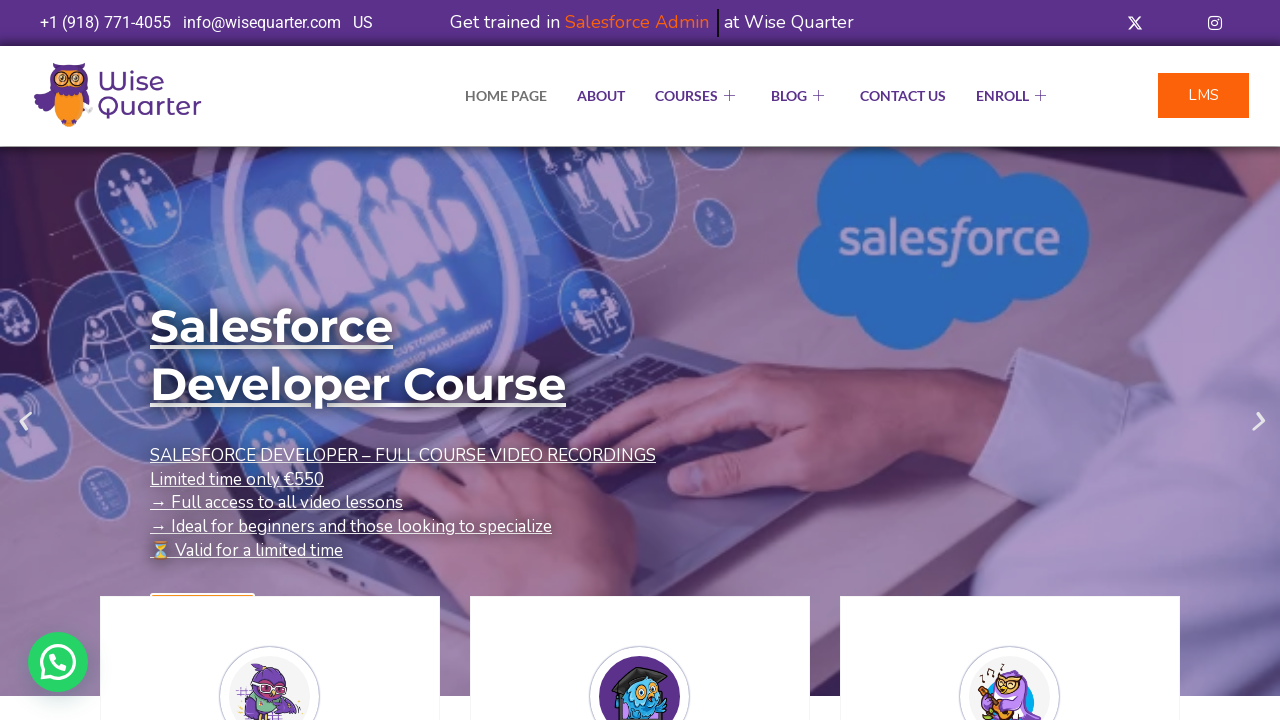